Tests checking and then unchecking all items using the toggle all checkbox

Starting URL: https://demo.playwright.dev/todomvc

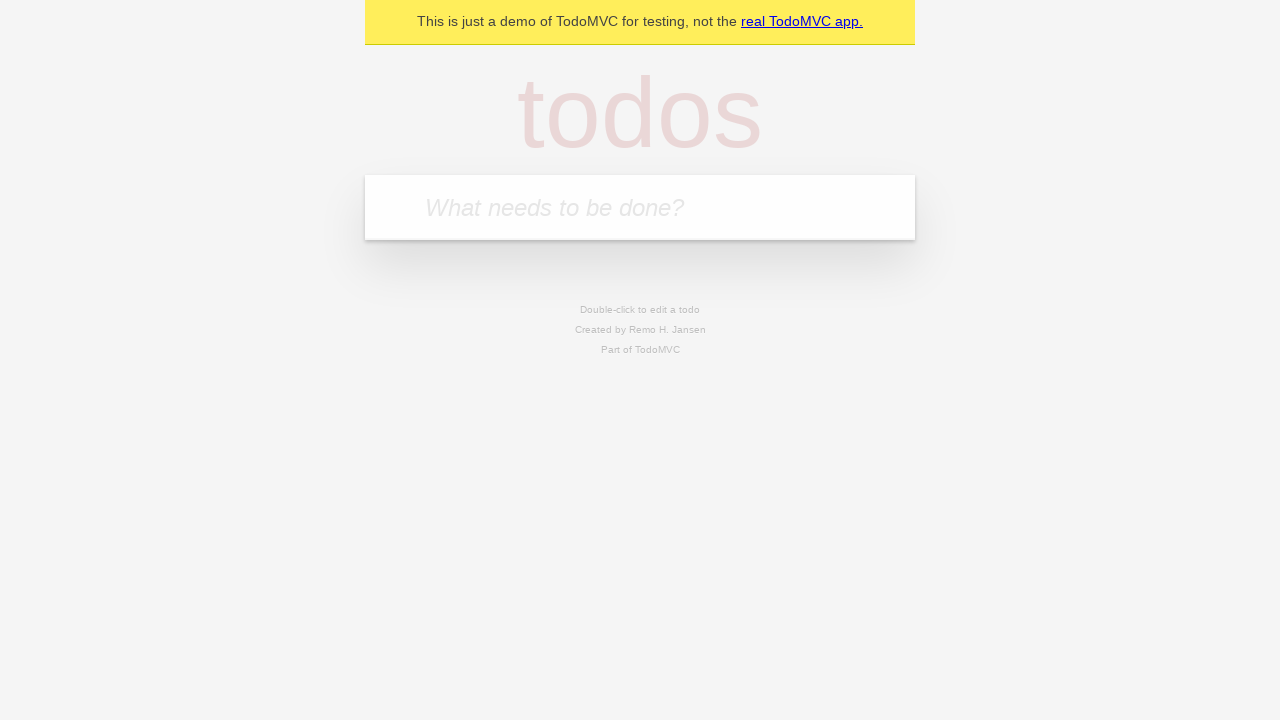

Filled first todo input with 'buy some cheese' on internal:attr=[placeholder="What needs to be done?"i]
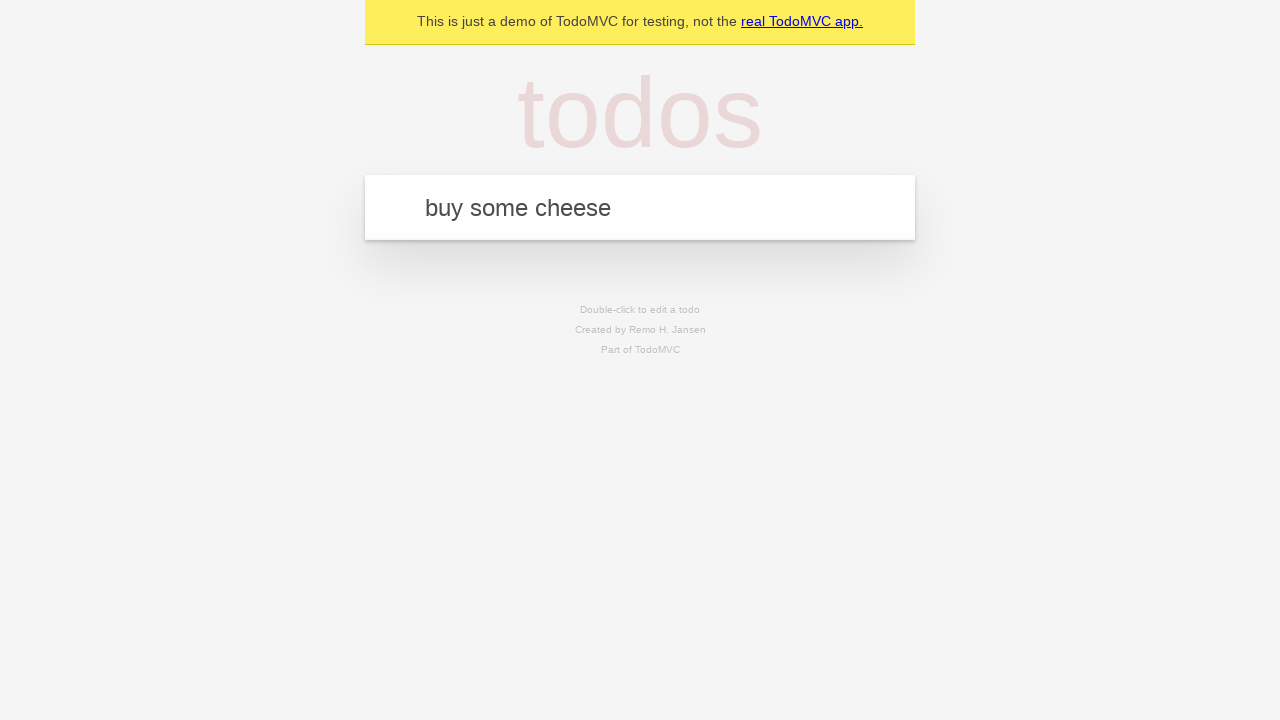

Pressed Enter to create first todo item on internal:attr=[placeholder="What needs to be done?"i]
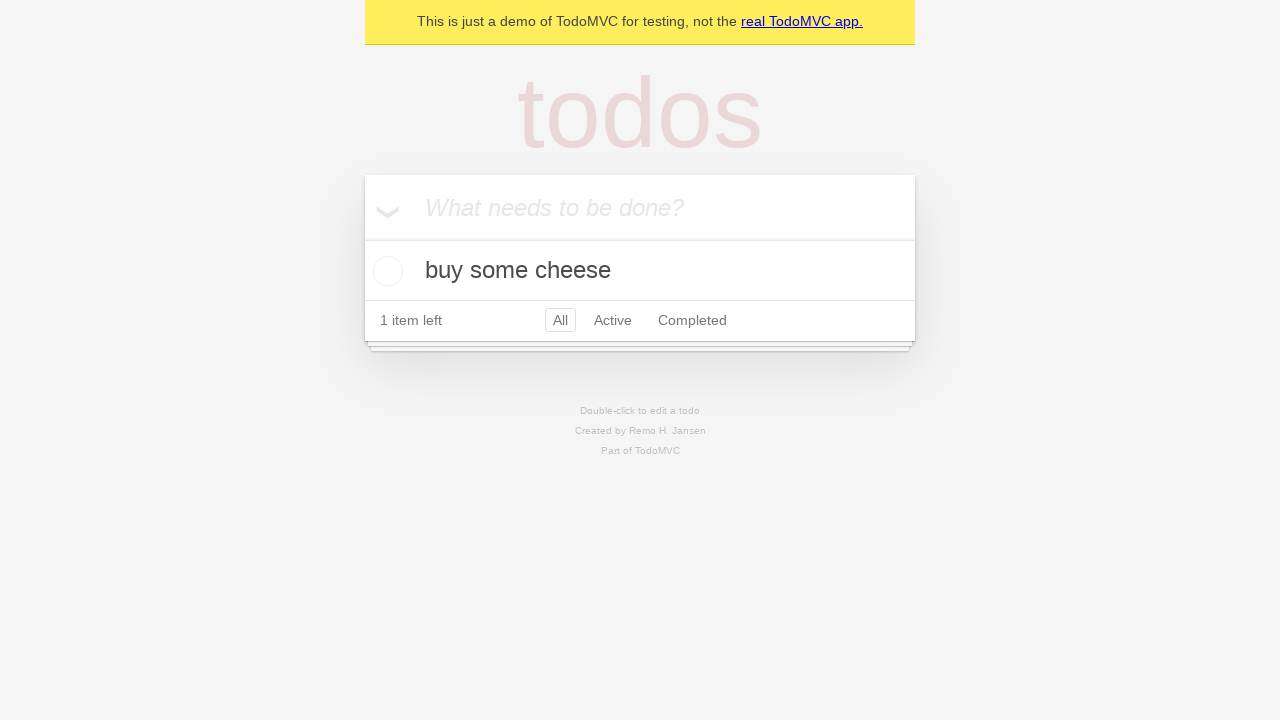

Filled second todo input with 'feed the cat' on internal:attr=[placeholder="What needs to be done?"i]
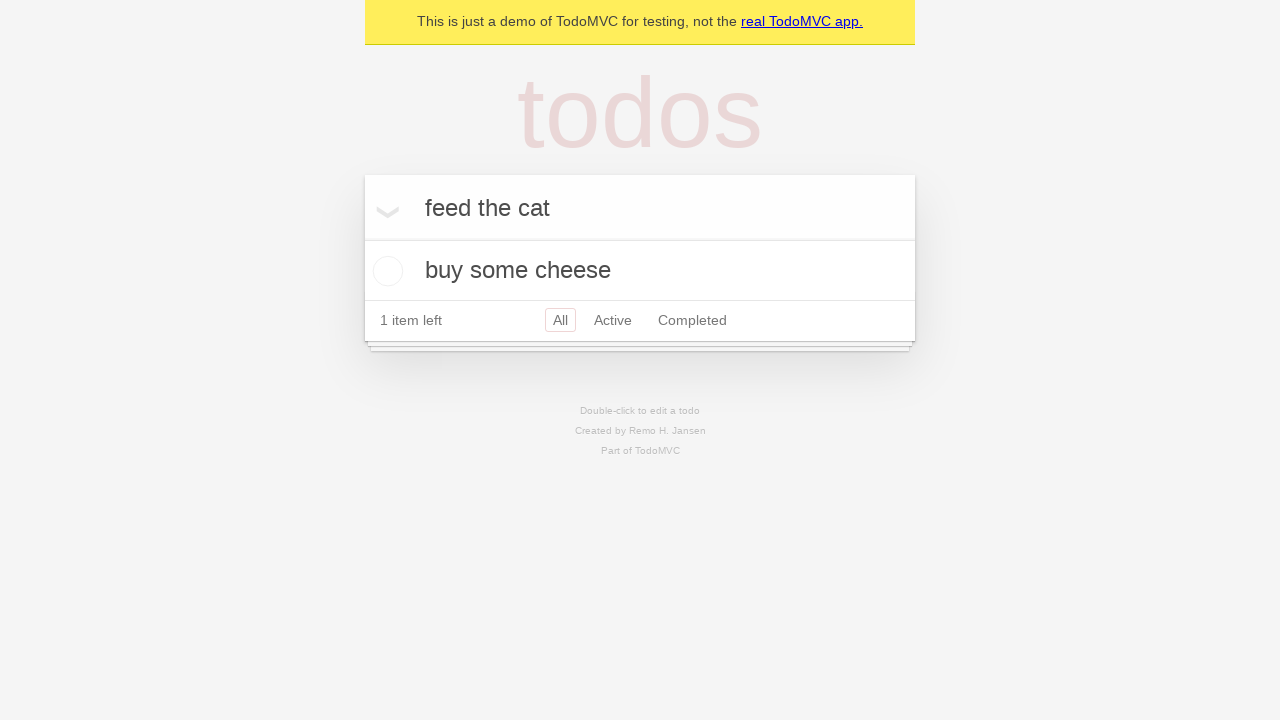

Pressed Enter to create second todo item on internal:attr=[placeholder="What needs to be done?"i]
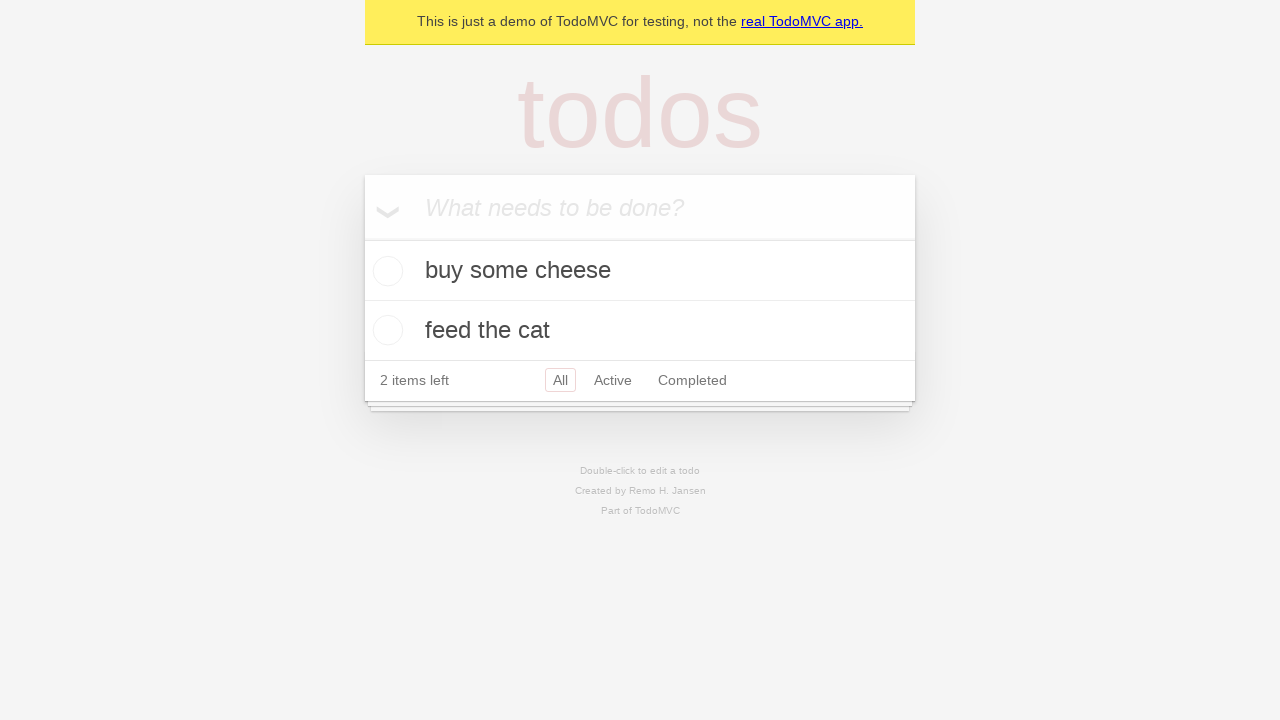

Filled third todo input with 'book a doctors appointment' on internal:attr=[placeholder="What needs to be done?"i]
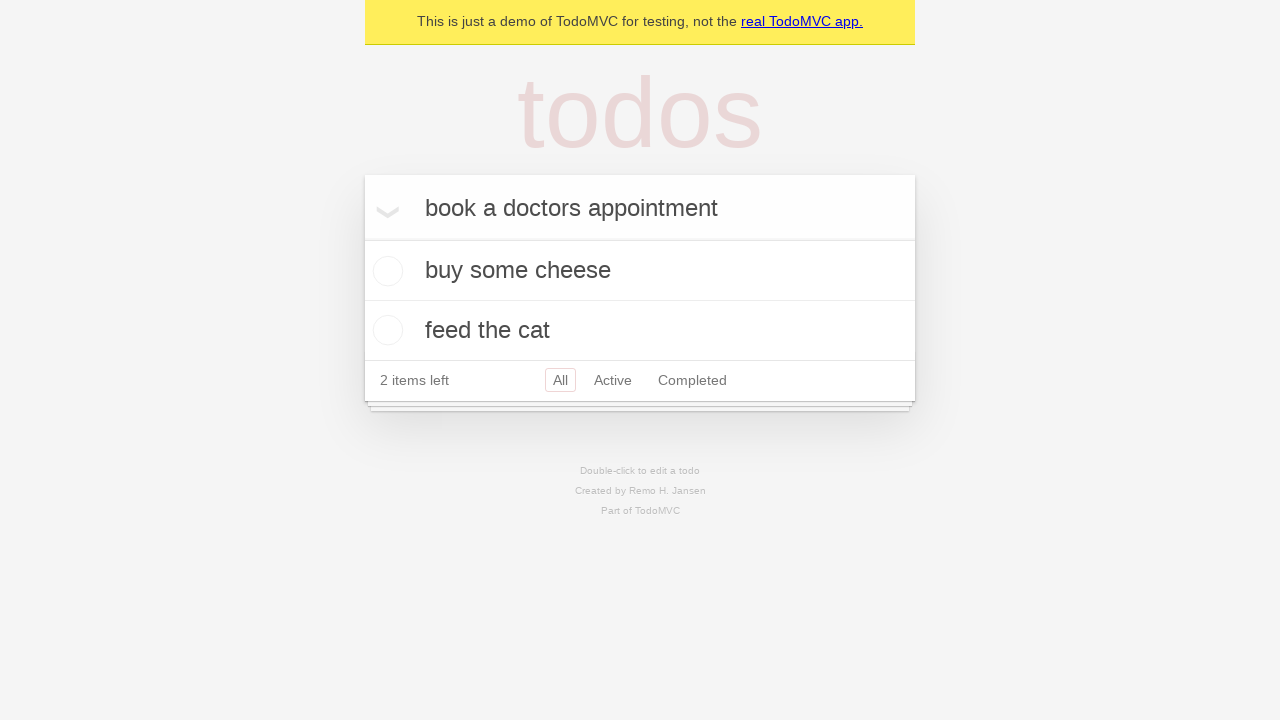

Pressed Enter to create third todo item on internal:attr=[placeholder="What needs to be done?"i]
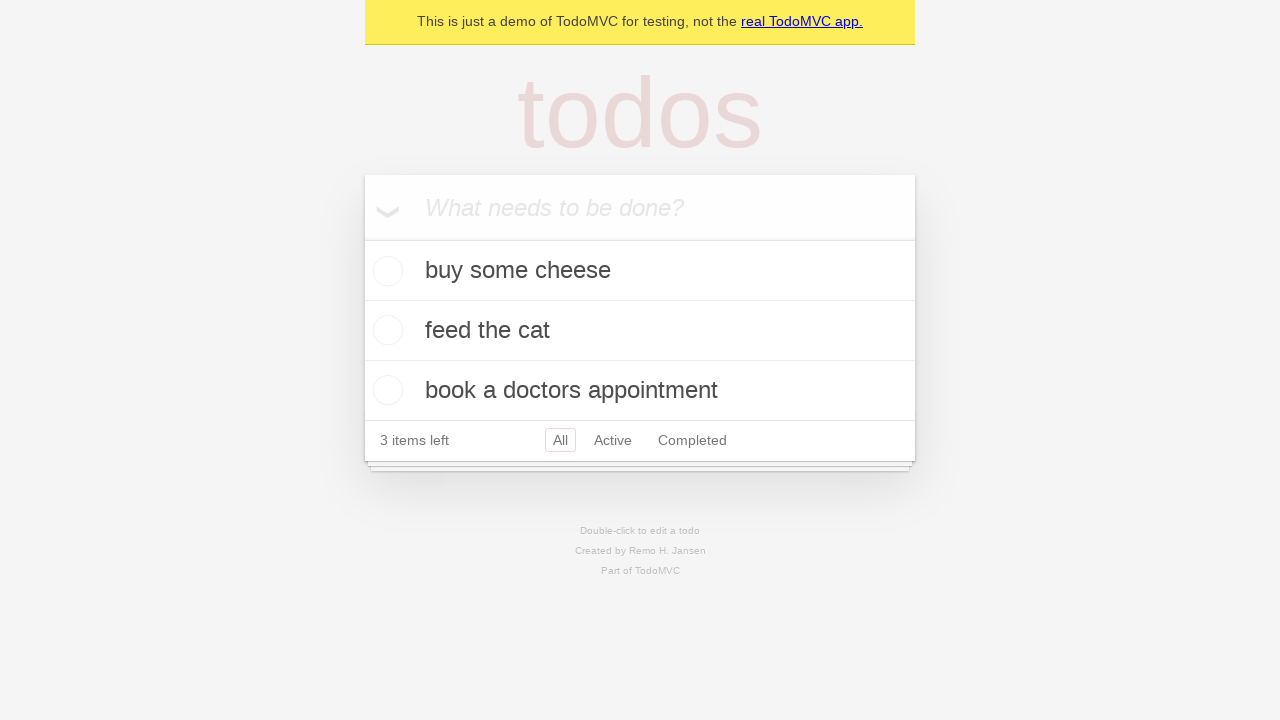

Waited for all 3 todo items to be loaded
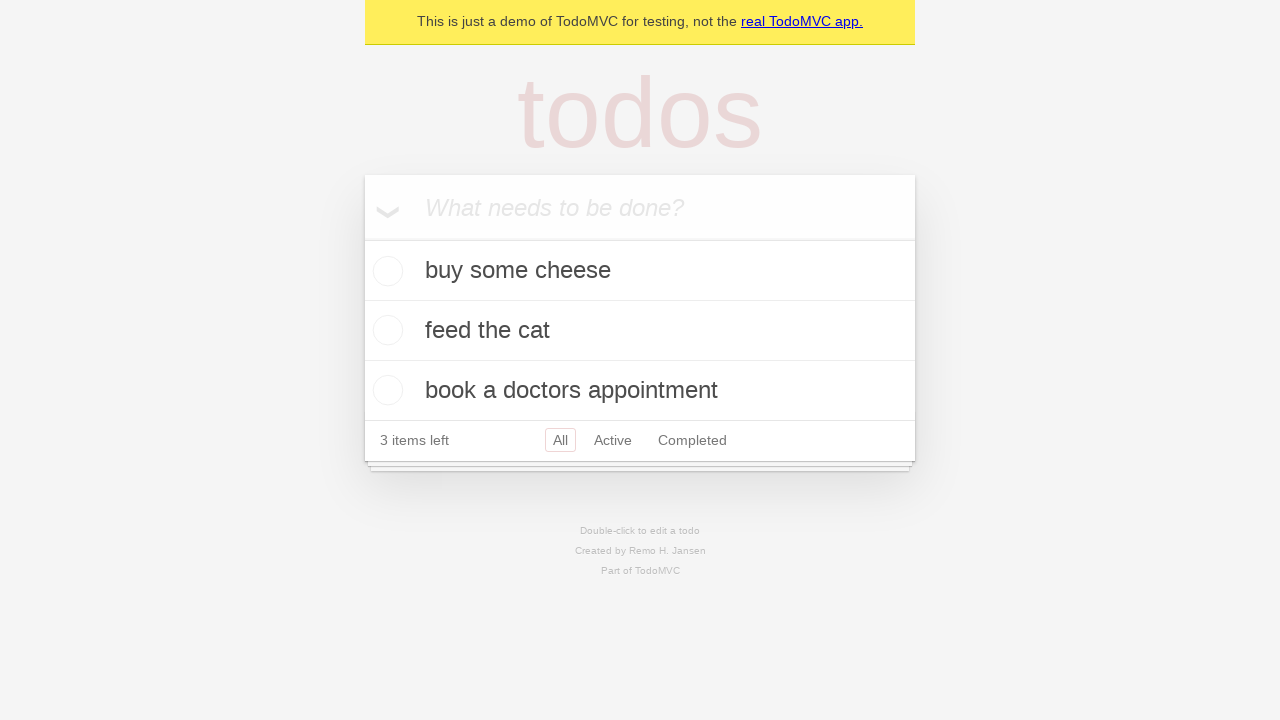

Checked the toggle all checkbox to mark all items as complete at (362, 238) on internal:label="Mark all as complete"i
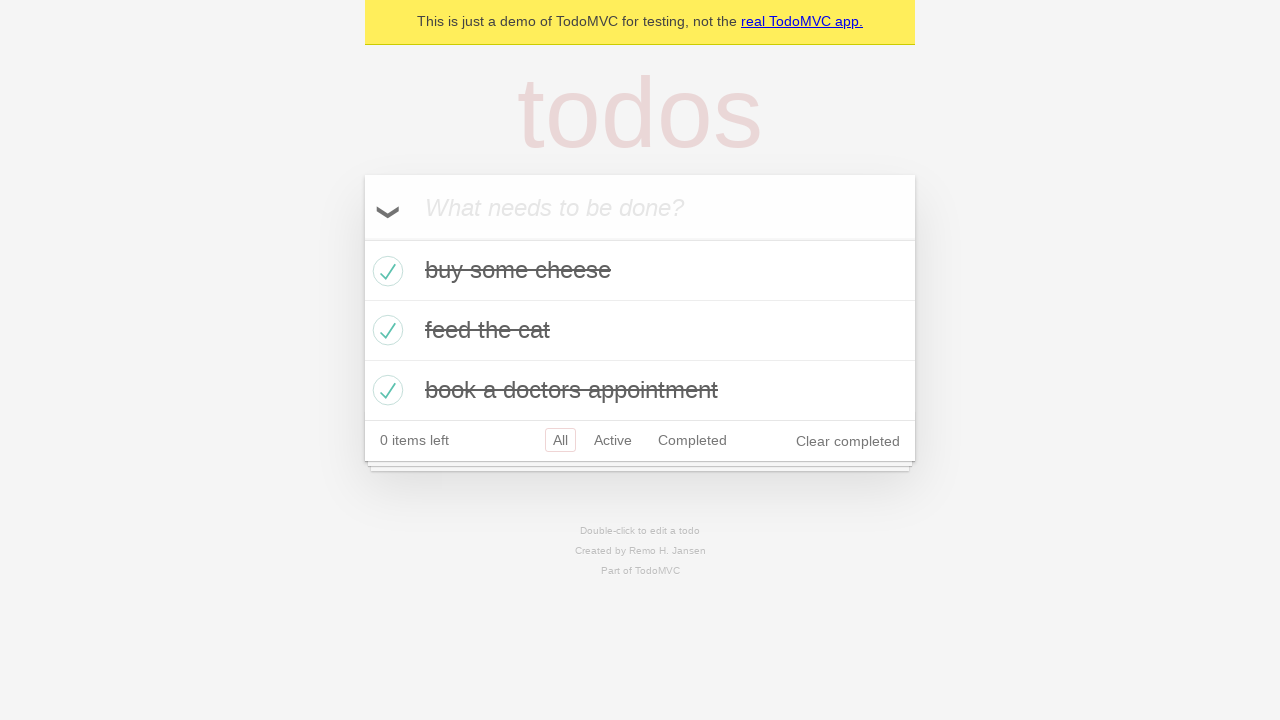

Unchecked the toggle all checkbox to clear the complete state of all items at (362, 238) on internal:label="Mark all as complete"i
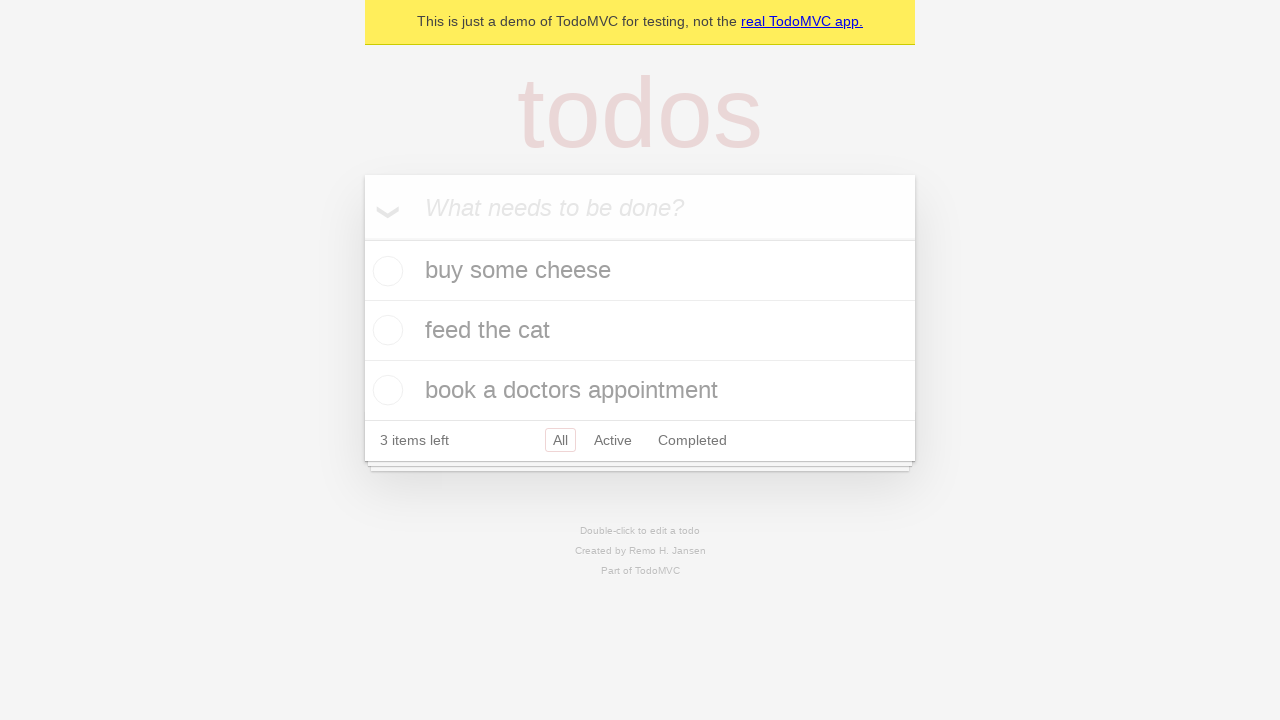

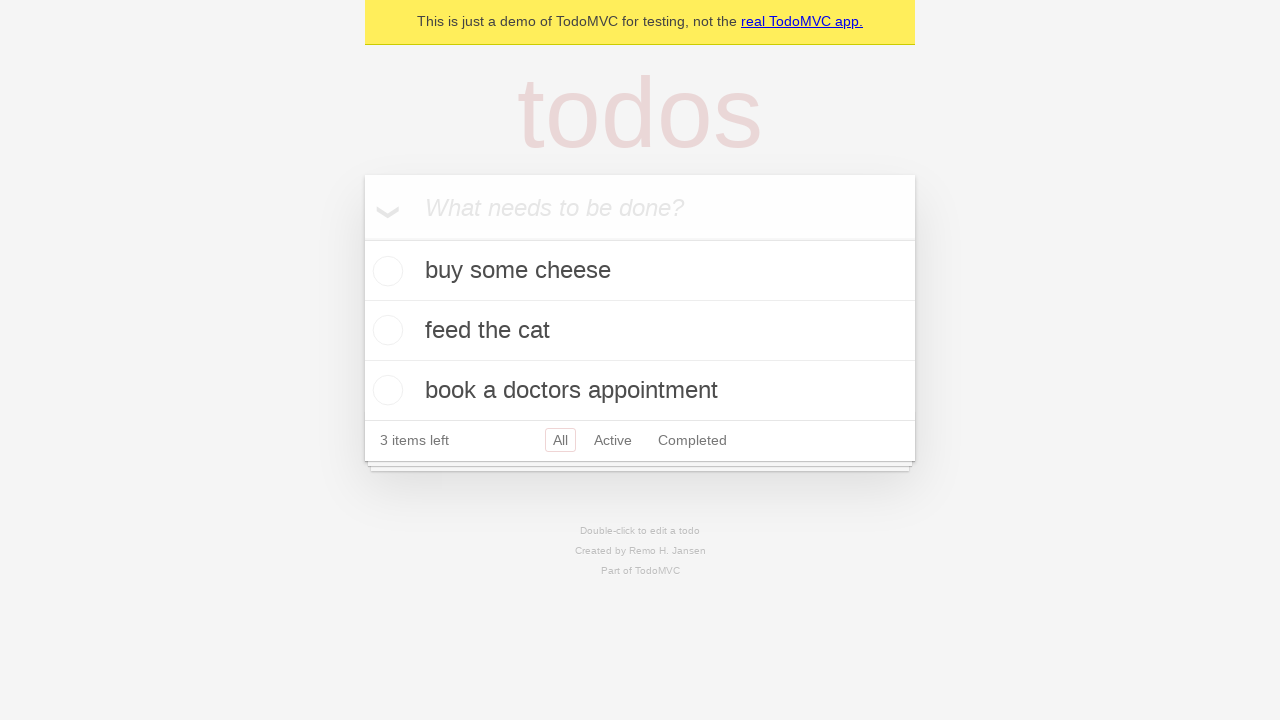